Tests dynamic control visibility by clicking a toggle button to hide and show a checkbox element, verifying the element's visibility state changes appropriately.

Starting URL: https://v1.training-support.net/selenium/dynamic-controls

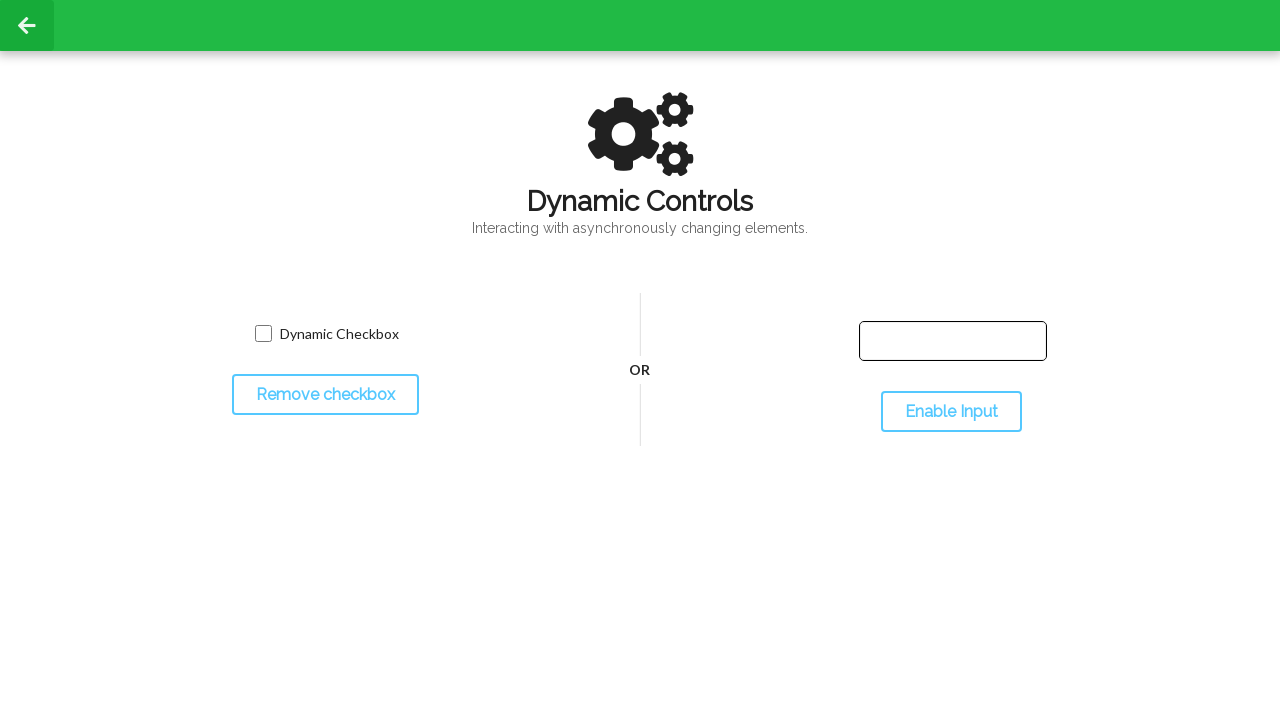

Clicked toggle button to hide the checkbox at (325, 395) on #toggleCheckbox
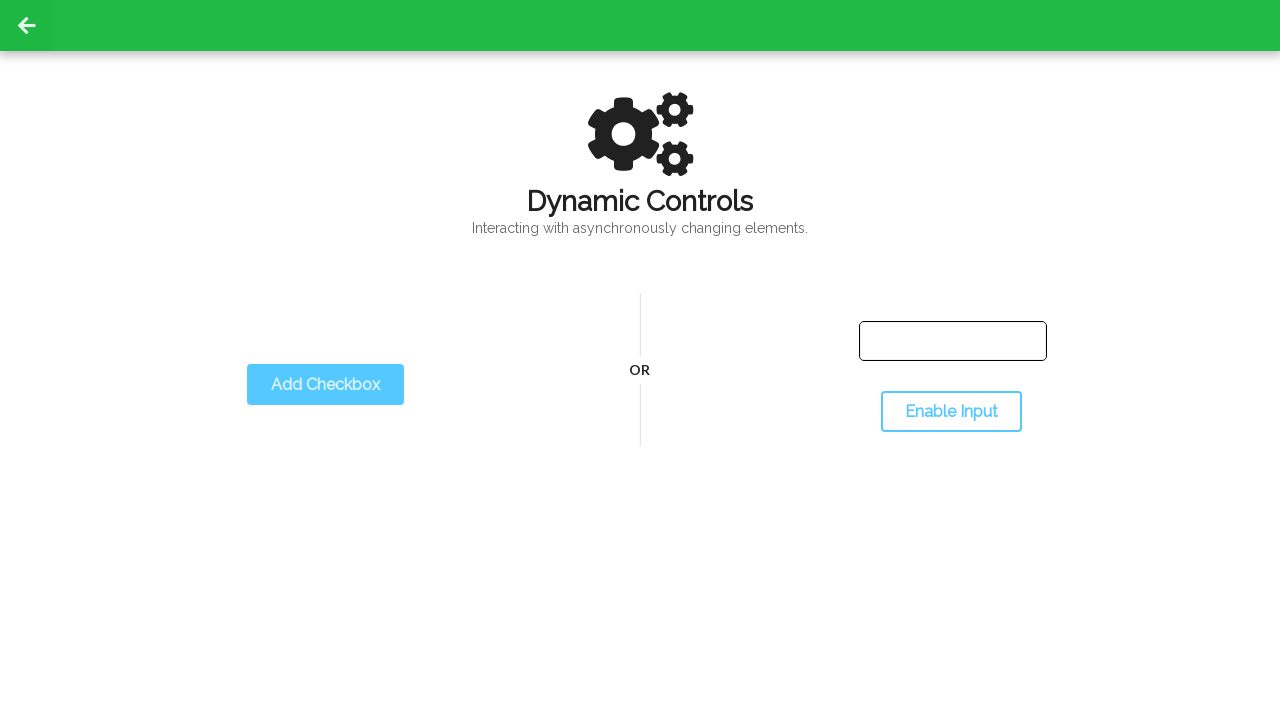

Verified checkbox is hidden after toggle
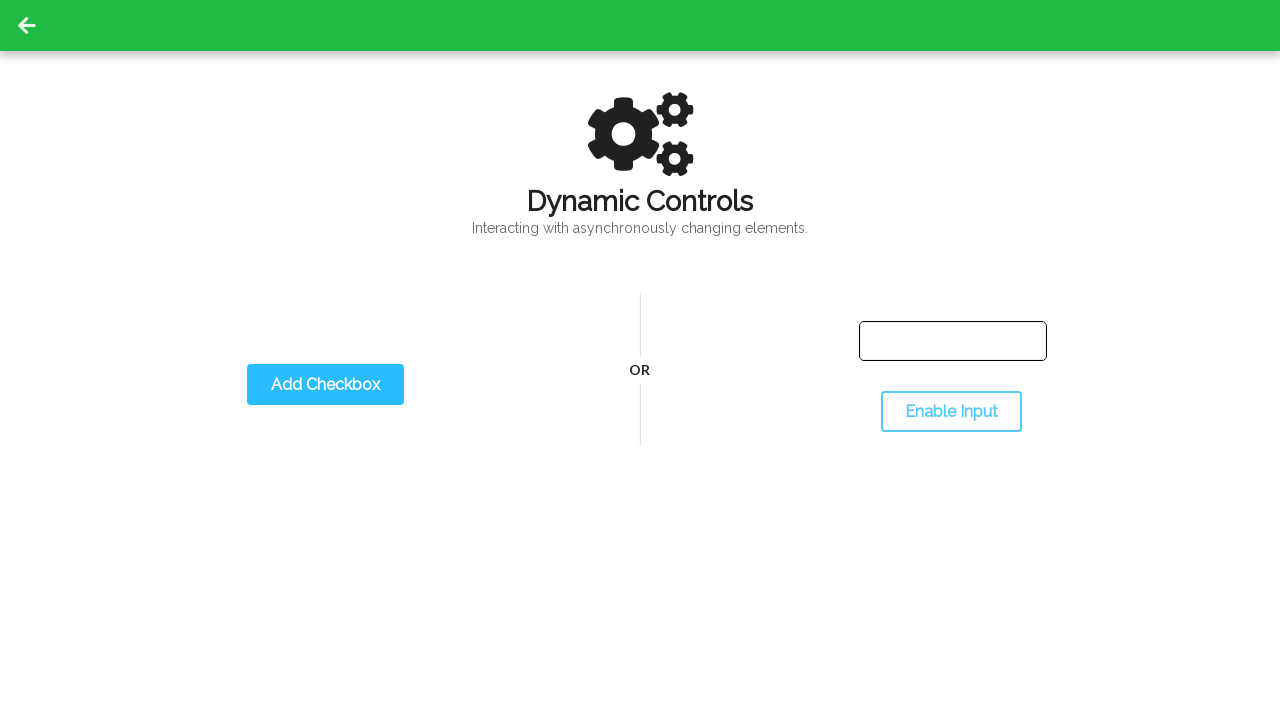

Clicked toggle button to show the checkbox at (325, 385) on #toggleCheckbox
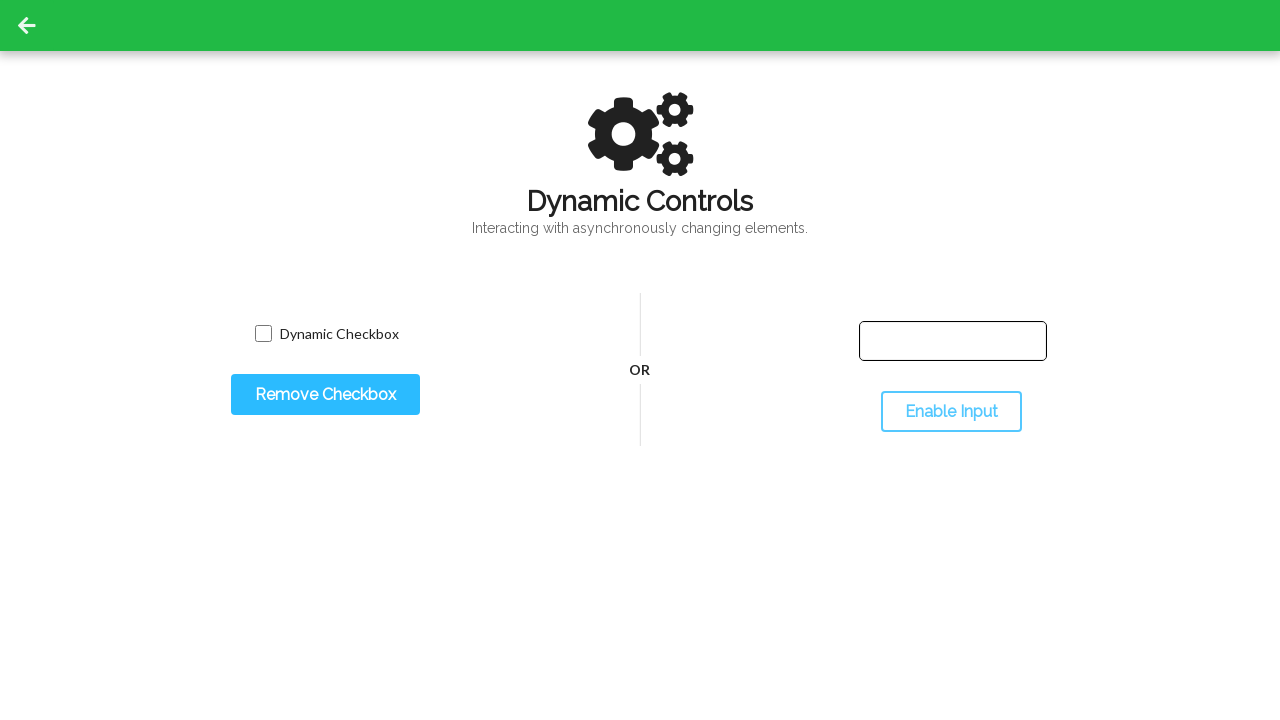

Verified checkbox is visible after second toggle
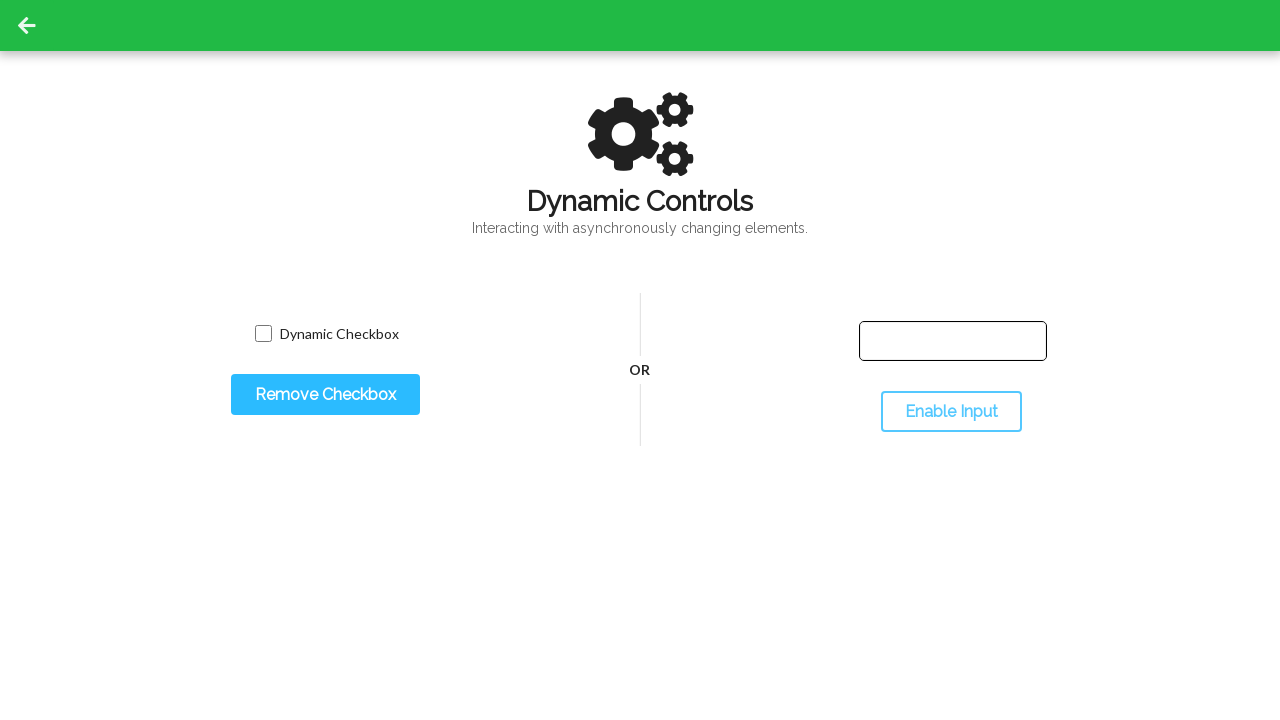

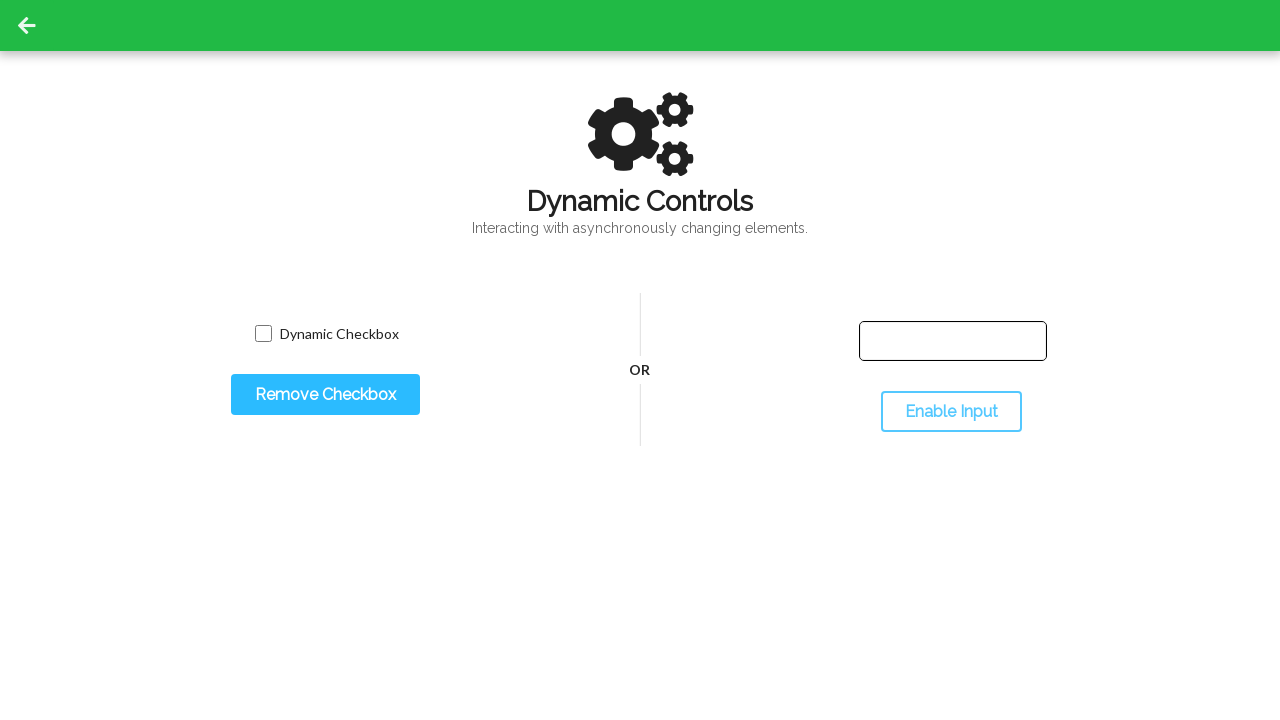